Navigates to SW Test Academy website and verifies the page title is not empty

Starting URL: https://www.swtestacademy.com/

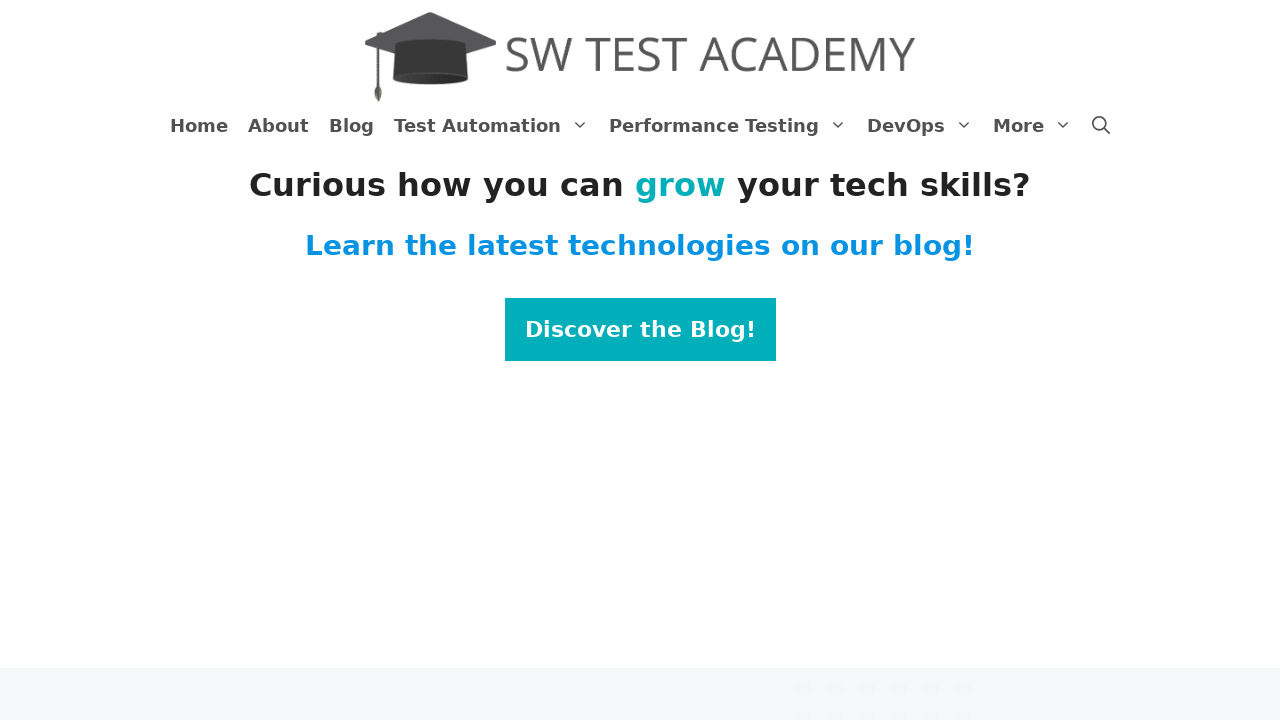

Navigated to SW Test Academy website
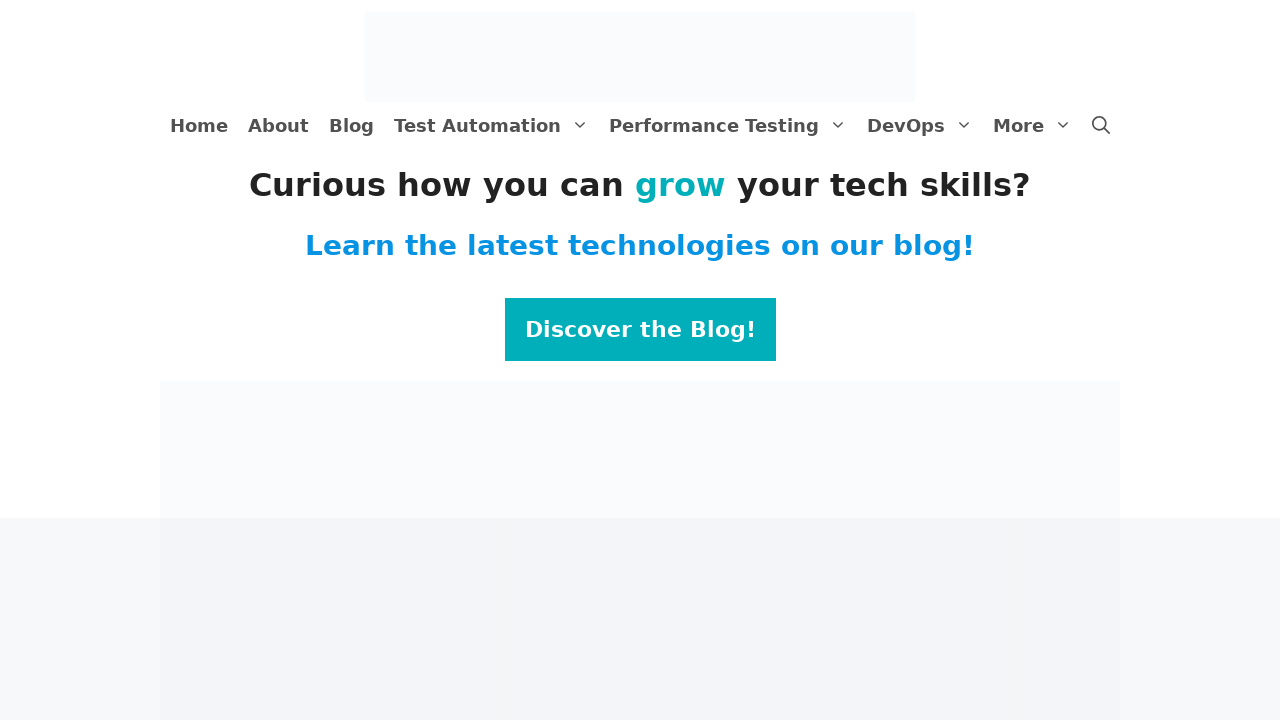

Page load state reached
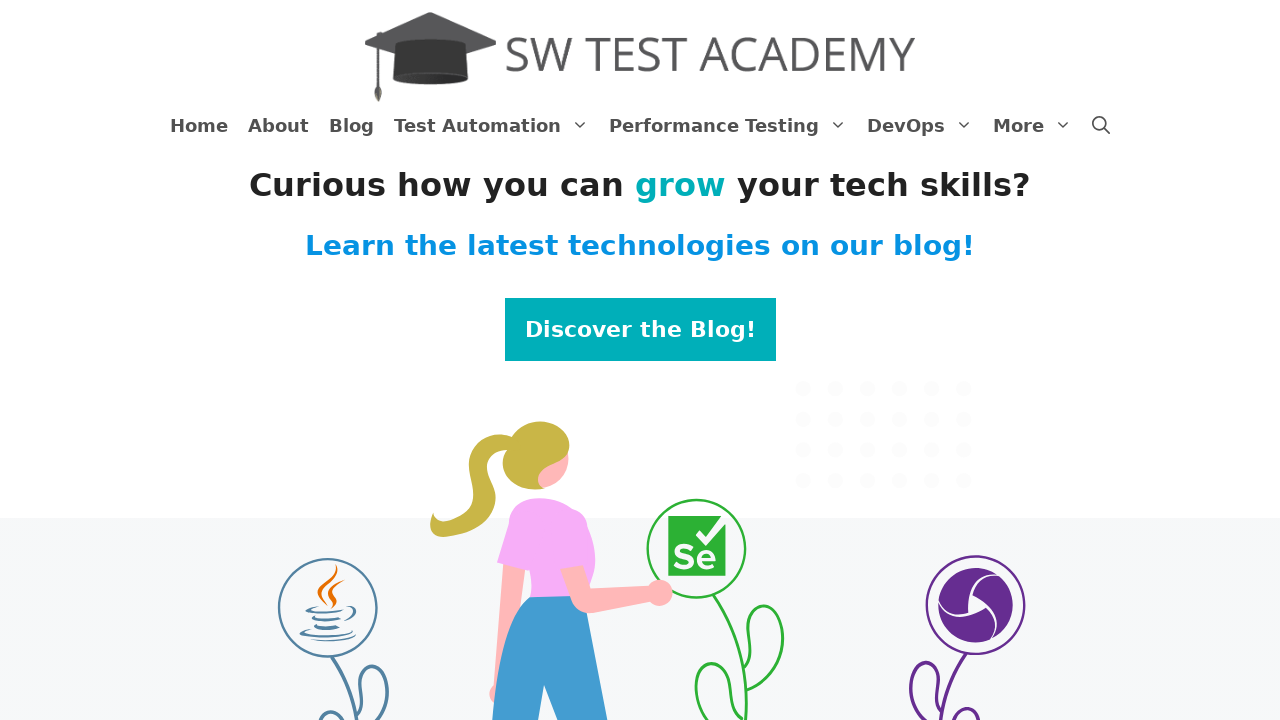

Retrieved page title
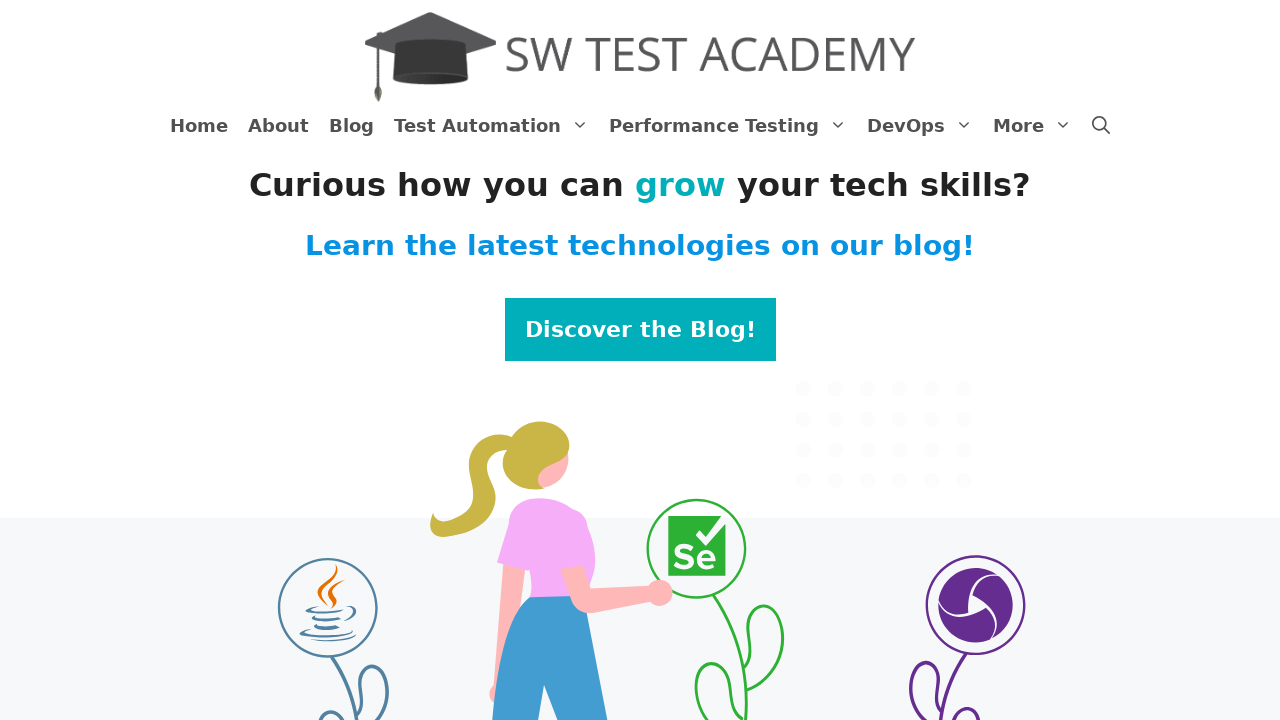

Verified page title is not empty
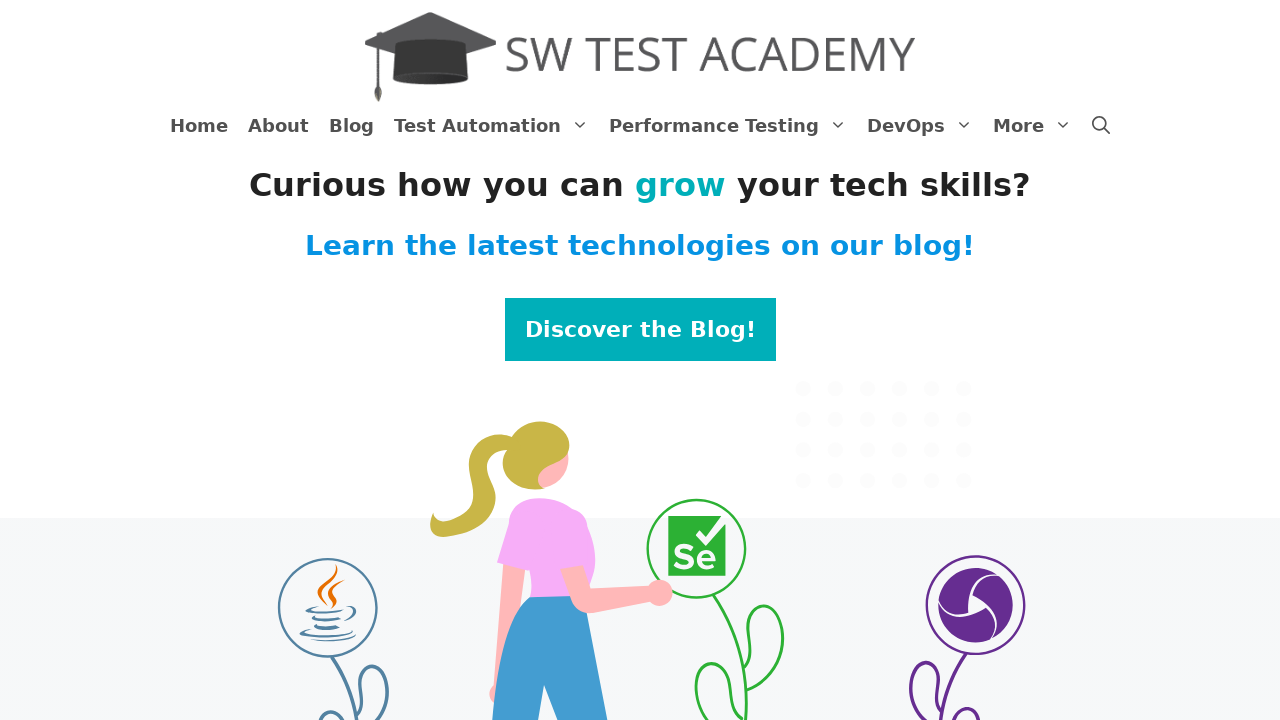

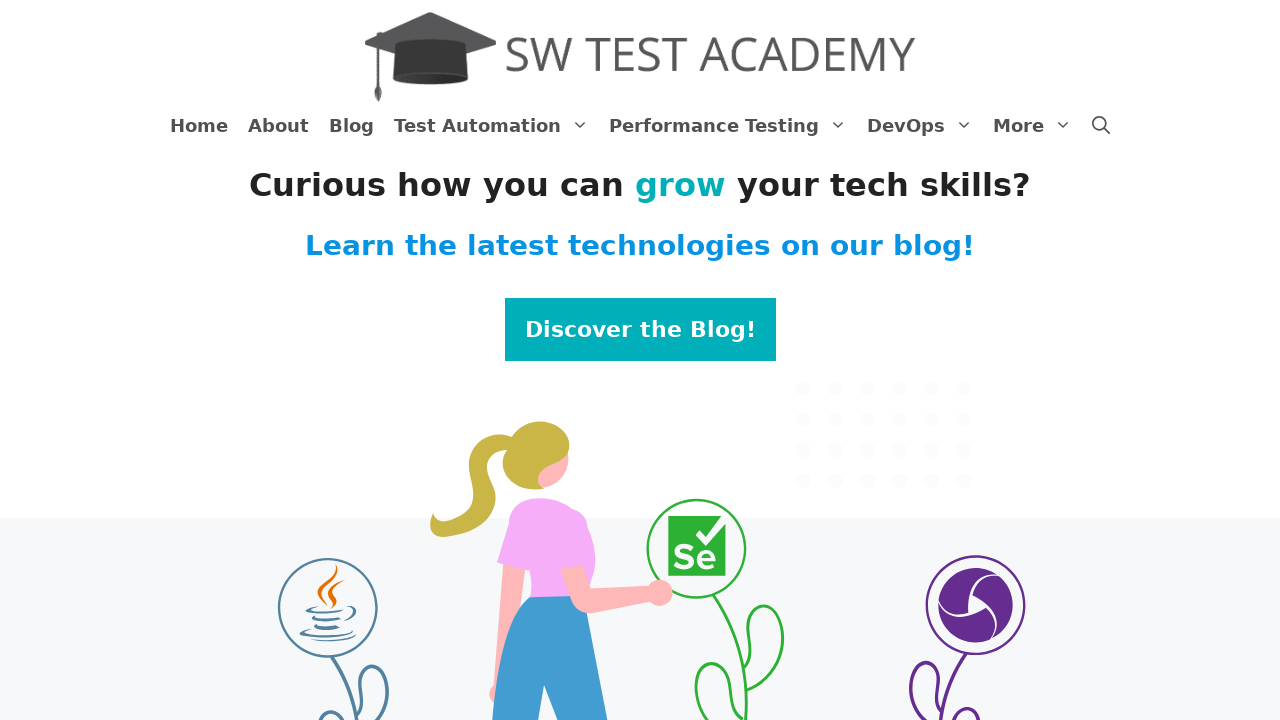